Tests keyboard input by sending a right arrow key press and verifying the result text

Starting URL: https://the-internet.herokuapp.com/key_presses

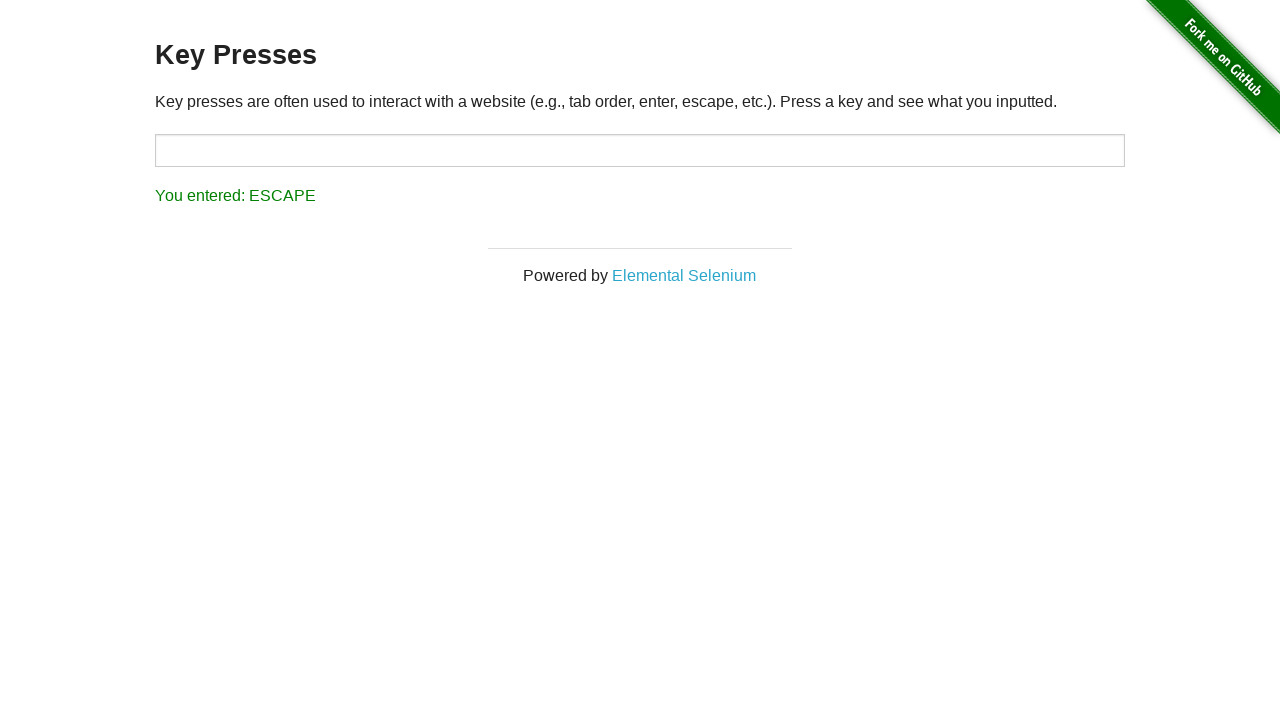

Clicked on the input target area at (640, 150) on #target
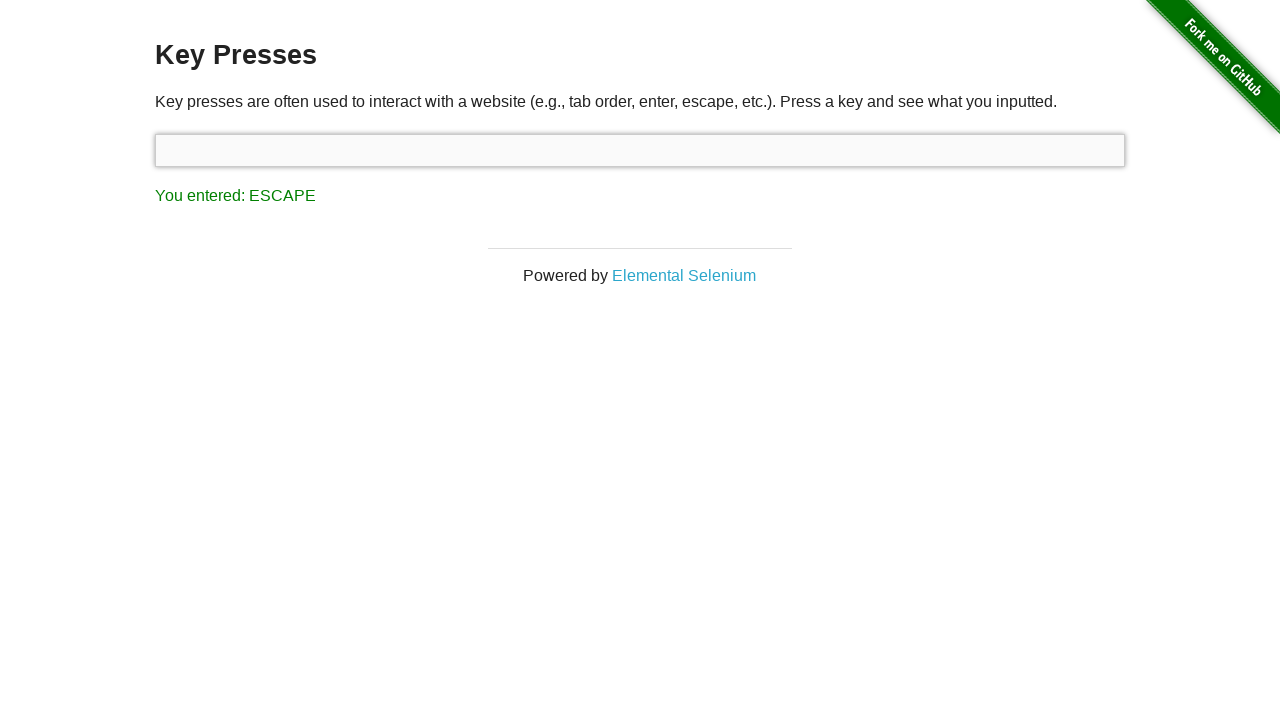

Sent right arrow key press
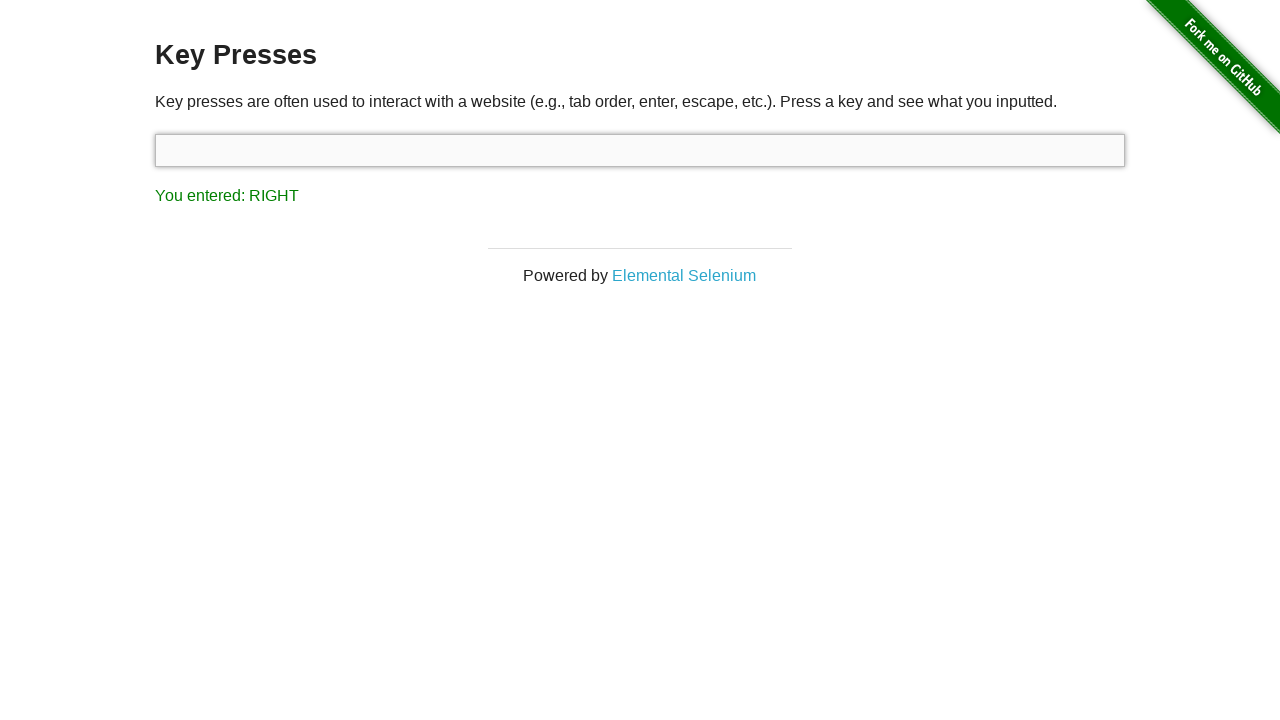

Verified result text 'You entered: RIGHT' appeared
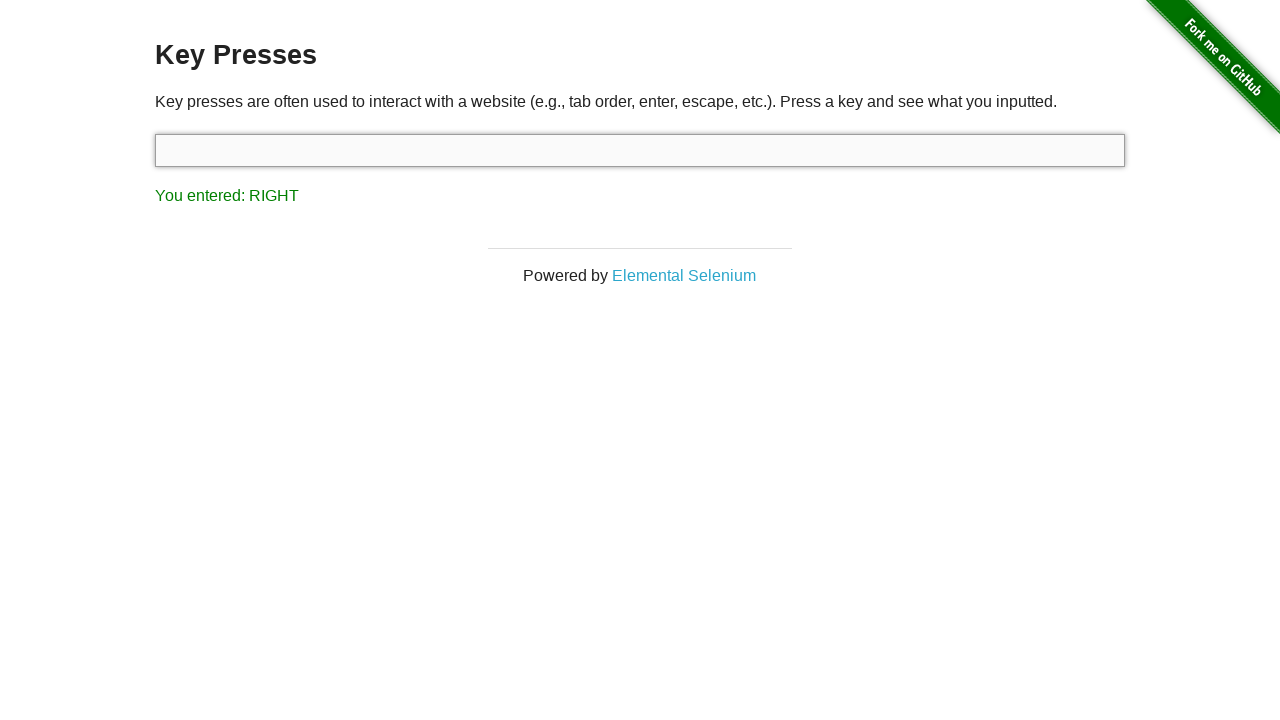

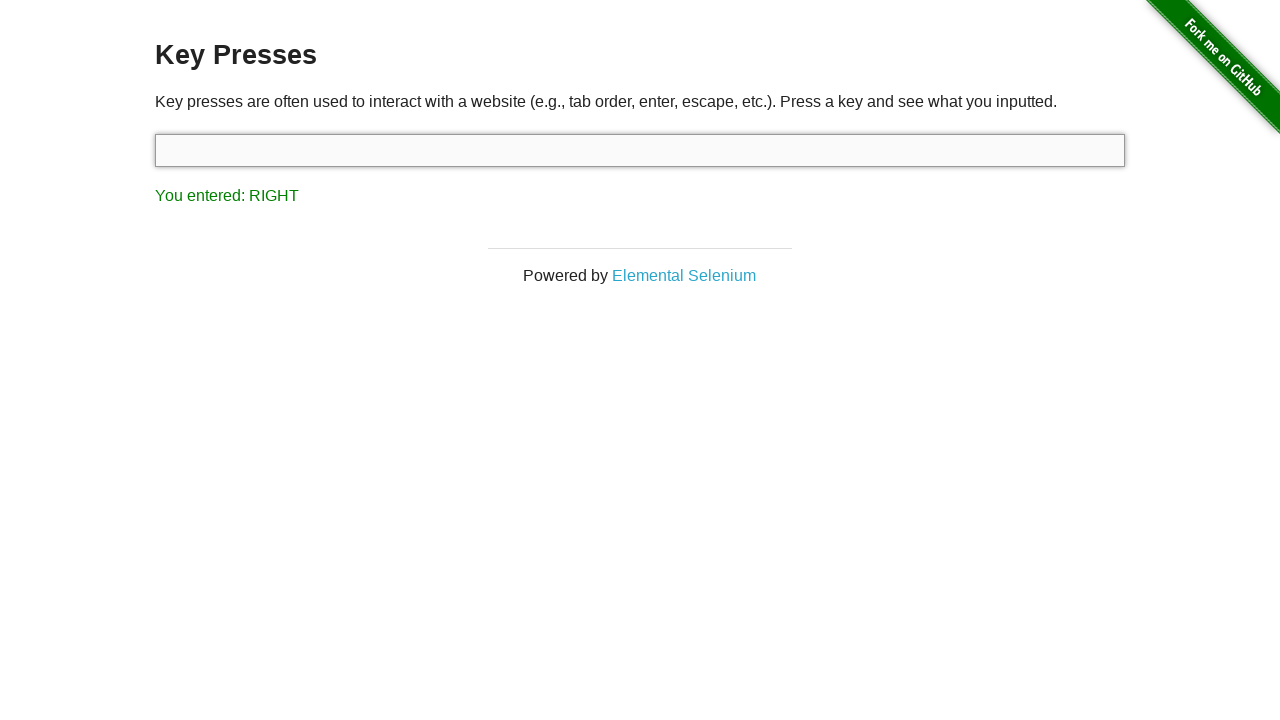